Tests clicking the MATS Program button and verifying it opens the correct URL

Starting URL: https://neuronpedia.org/gemma-scope#learn

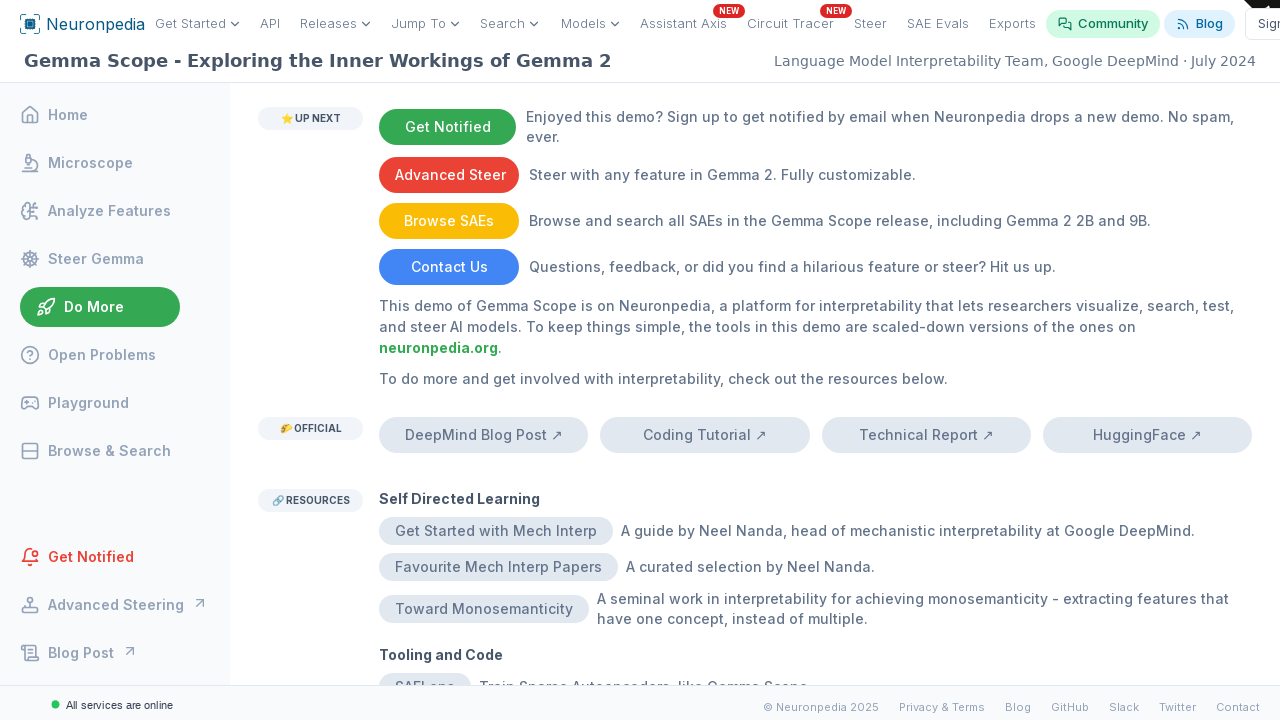

Clicked MATS Program button and popup opened at (446, 384) on internal:text="MATS Program"i
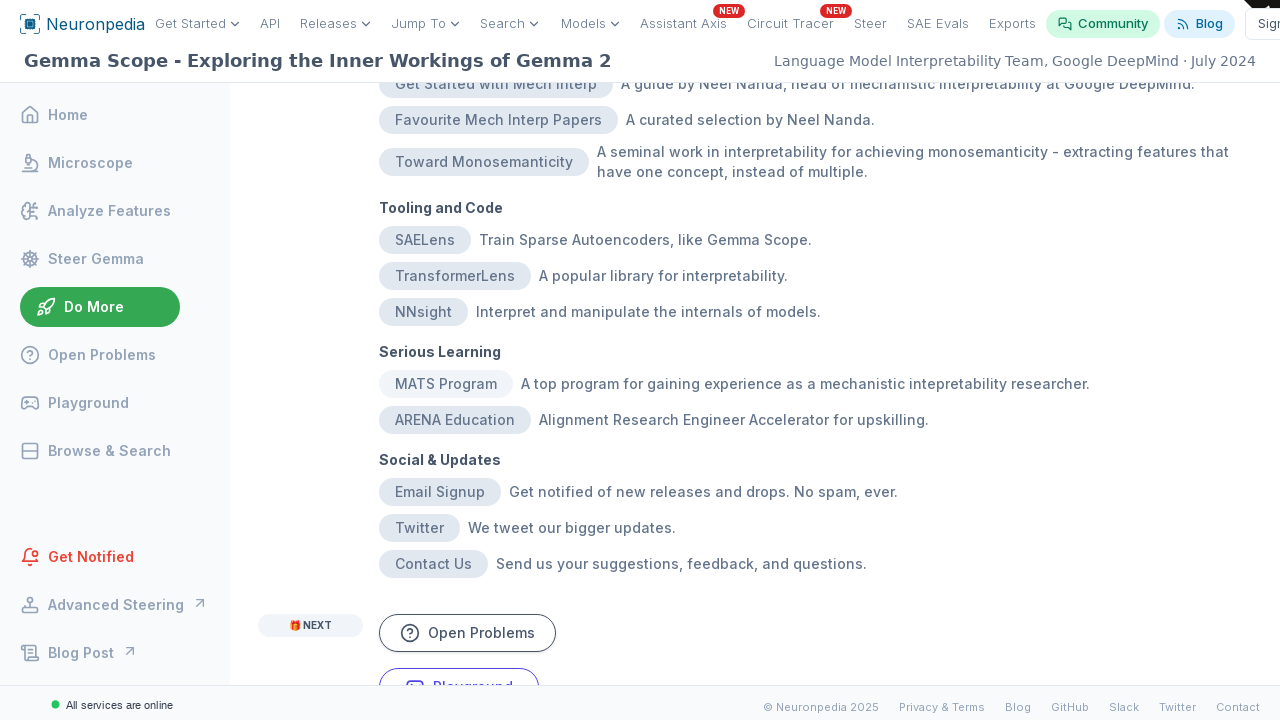

Captured popup page object
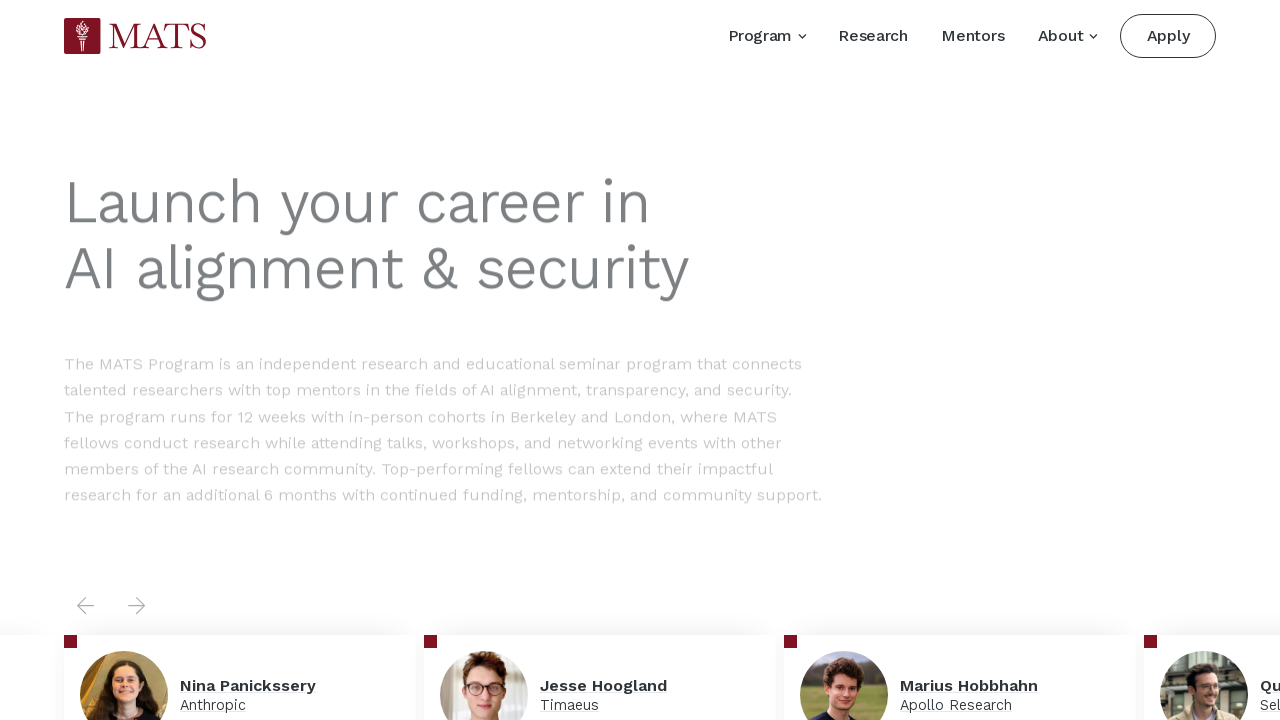

Popup page fully loaded
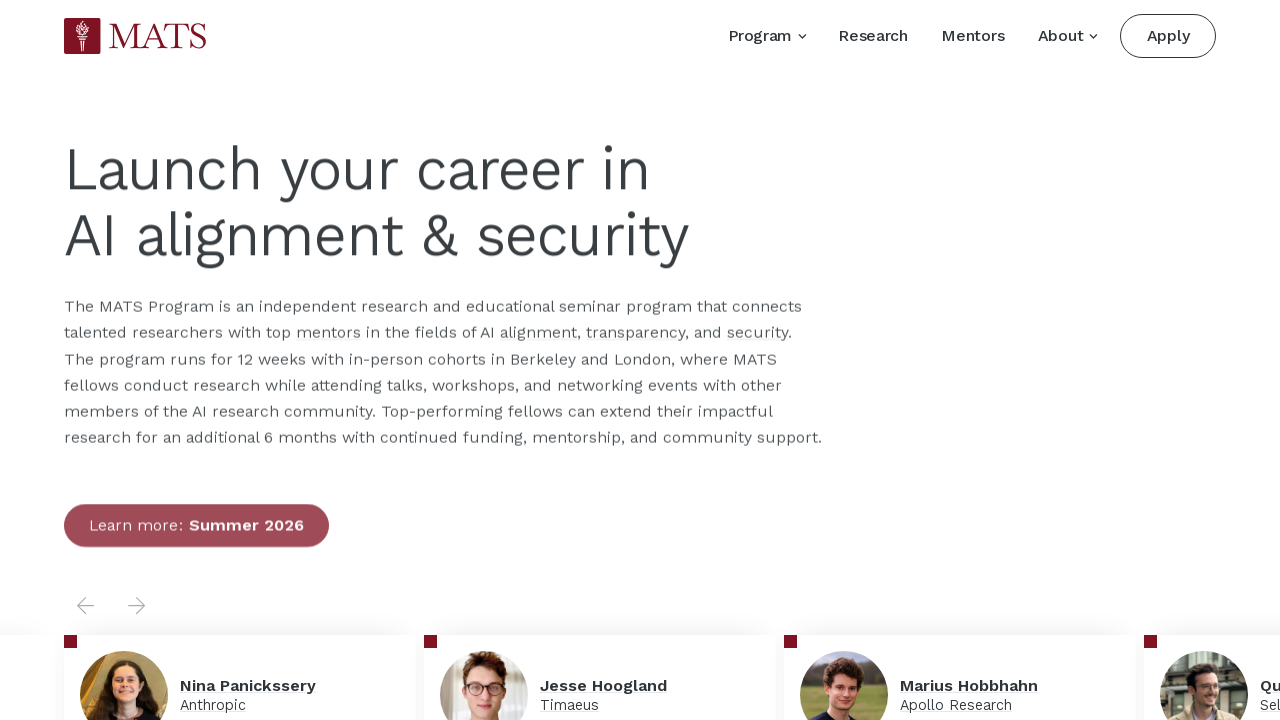

Verified popup URL contains 'matsprogram.org'
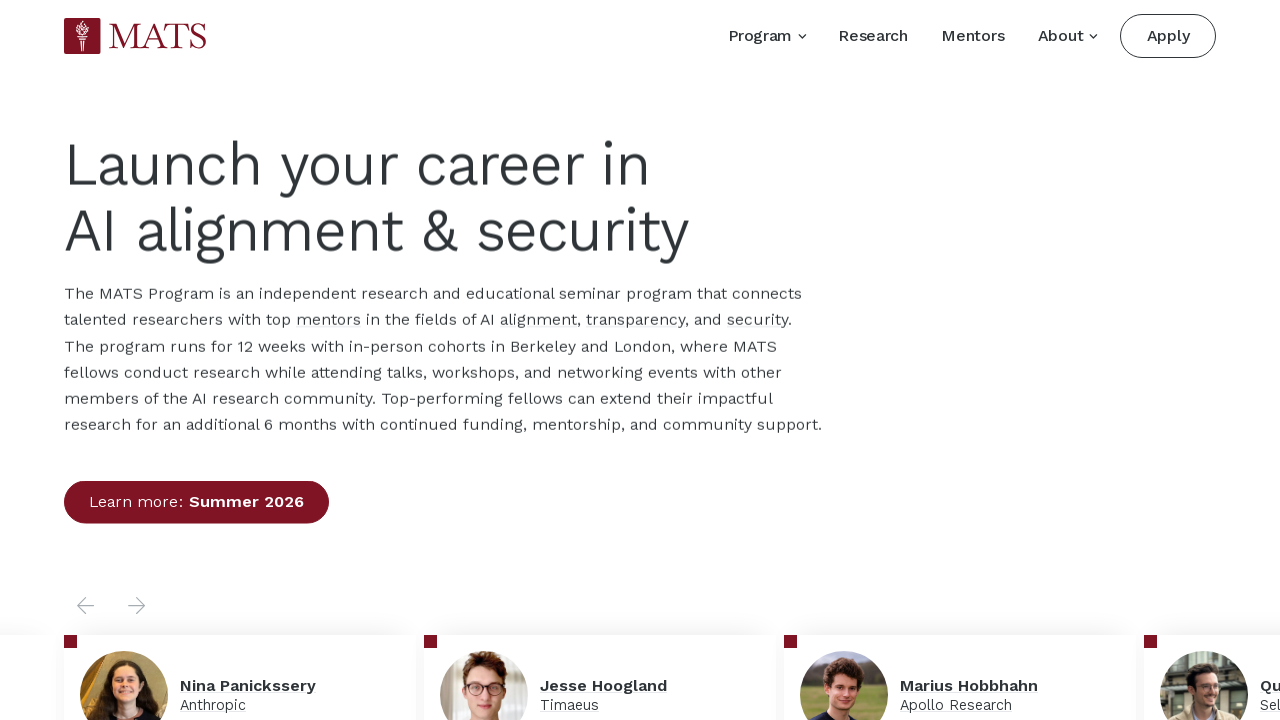

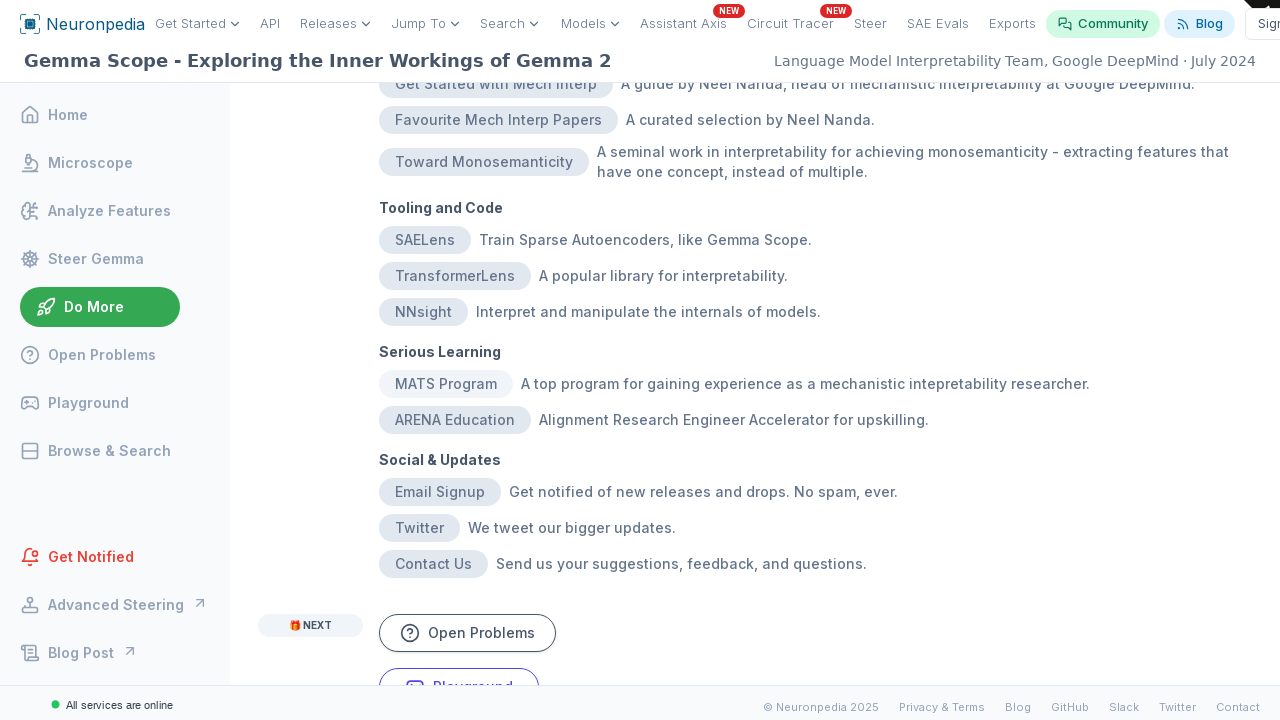